Completes the full multiplication table quiz by answering all 10 questions and verifies the results page is displayed

Starting URL: https://onlinetestpad.com/ru/test/68962-tablica-umnozheniya

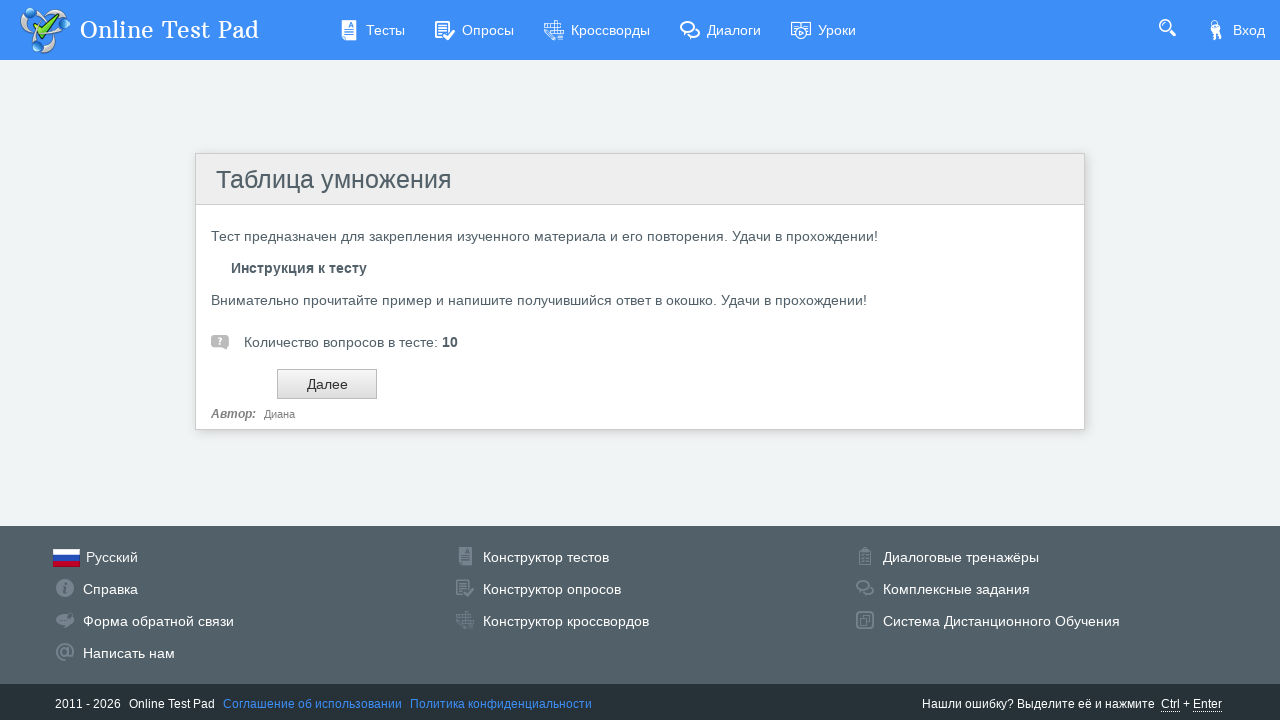

Clicked Next button to start the multiplication table quiz at (327, 384) on input#btnNext
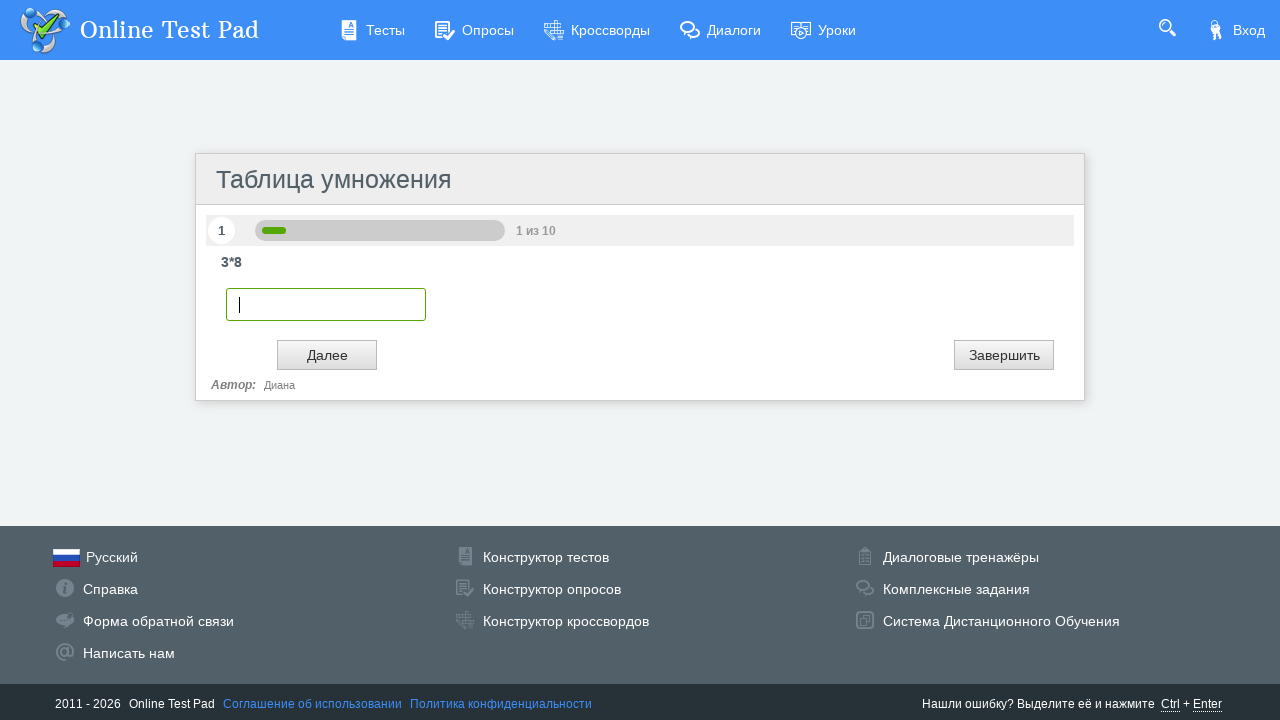

Entered answer '10' for question 1 on input.otp-textbox.digit
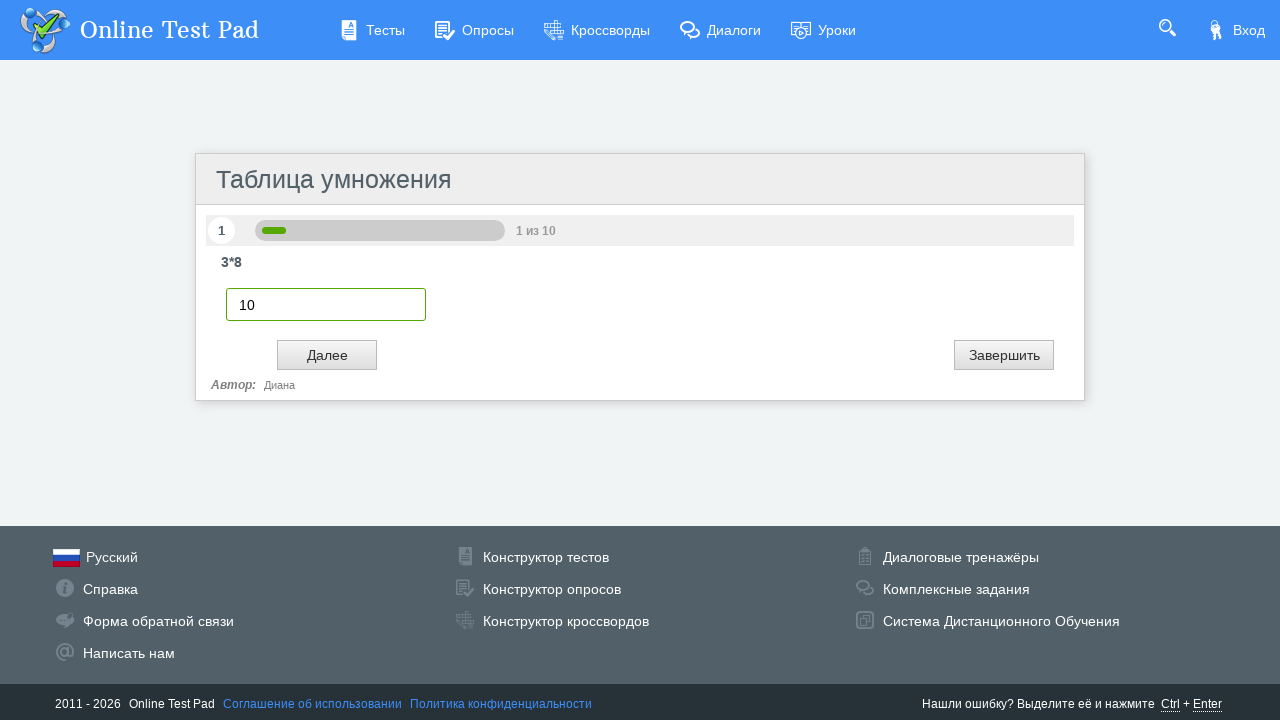

Clicked Next button to proceed to question 2 at (327, 355) on input#btnNext
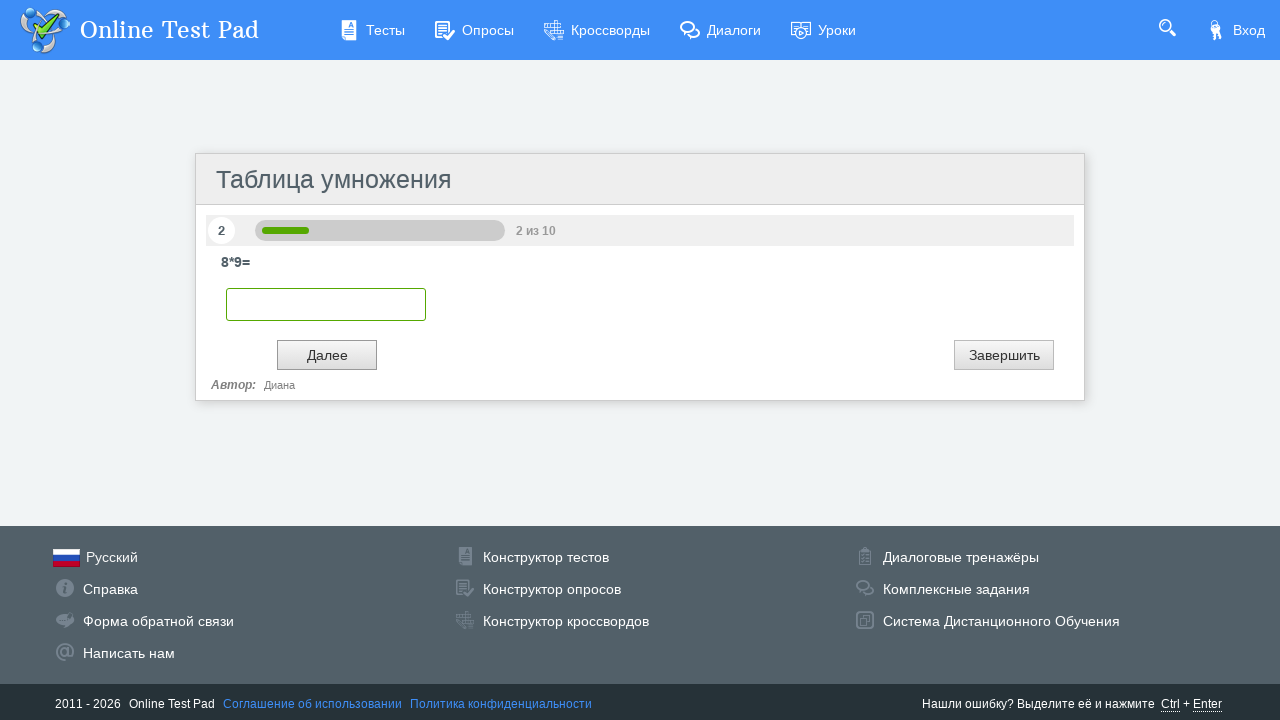

Entered answer '10' for question 2 on input.otp-textbox.digit
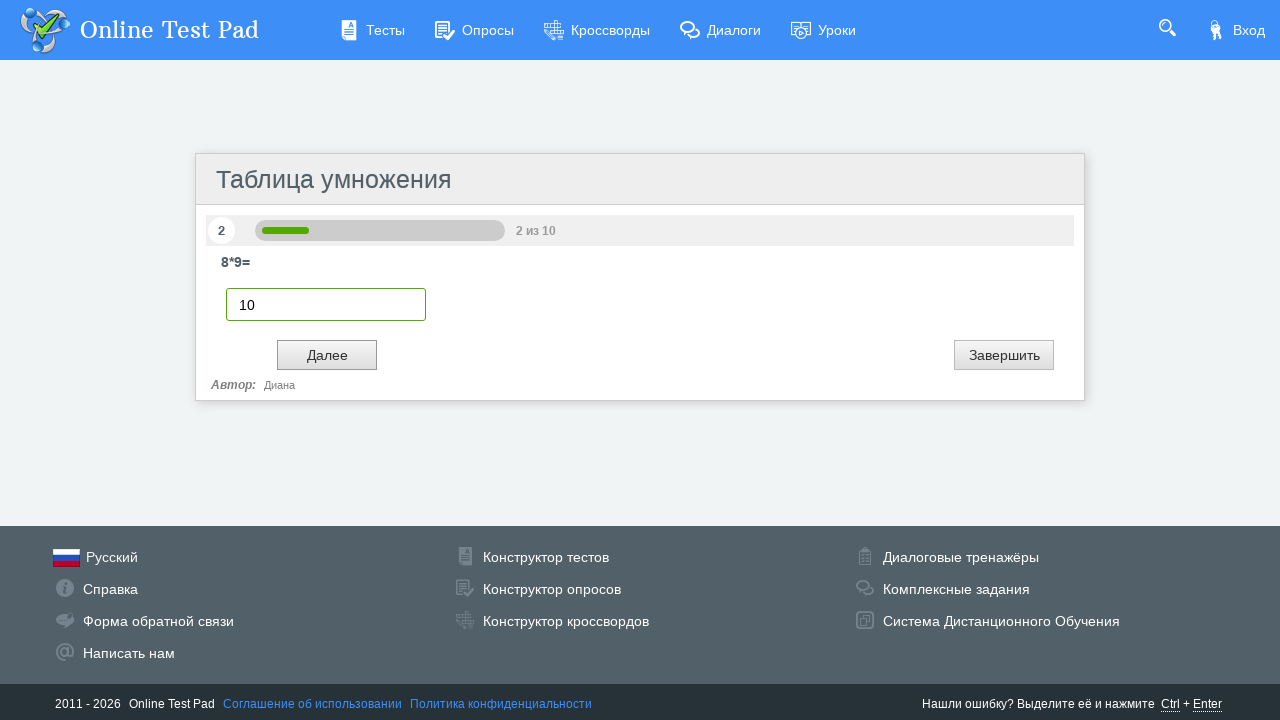

Clicked Next button to proceed to question 3 at (327, 355) on input#btnNext
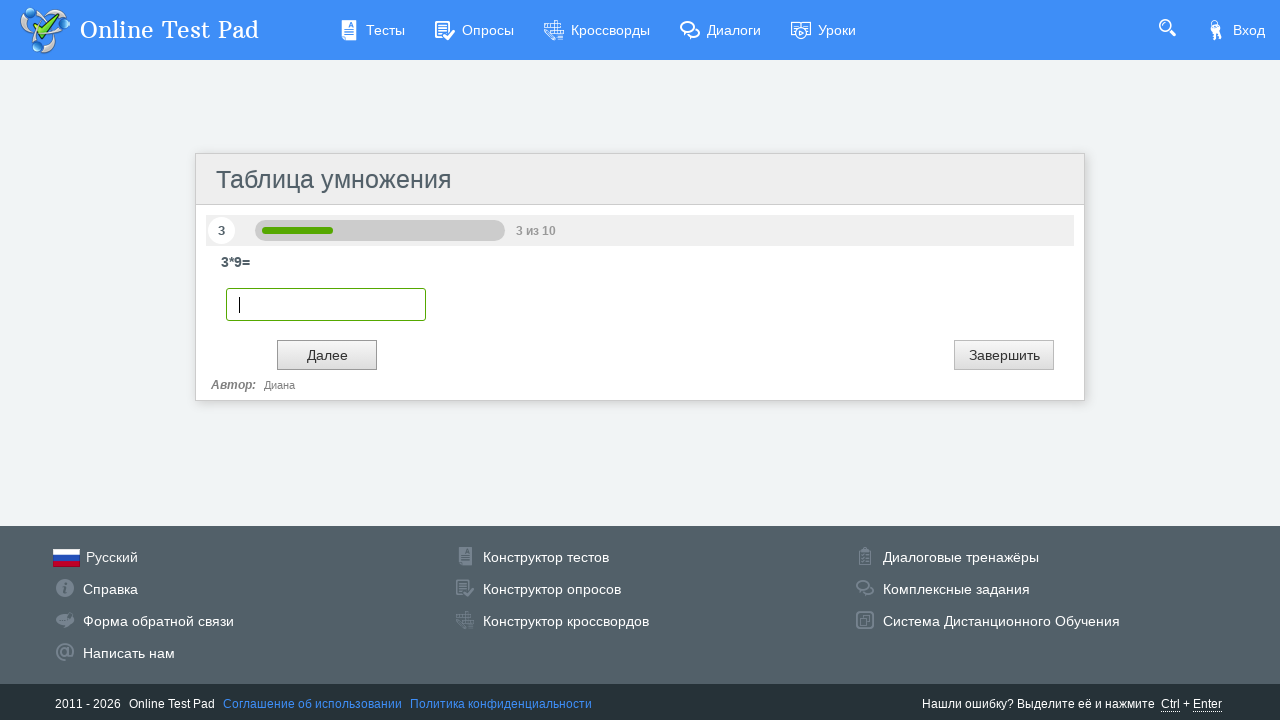

Entered answer '10' for question 3 on input.otp-textbox.digit
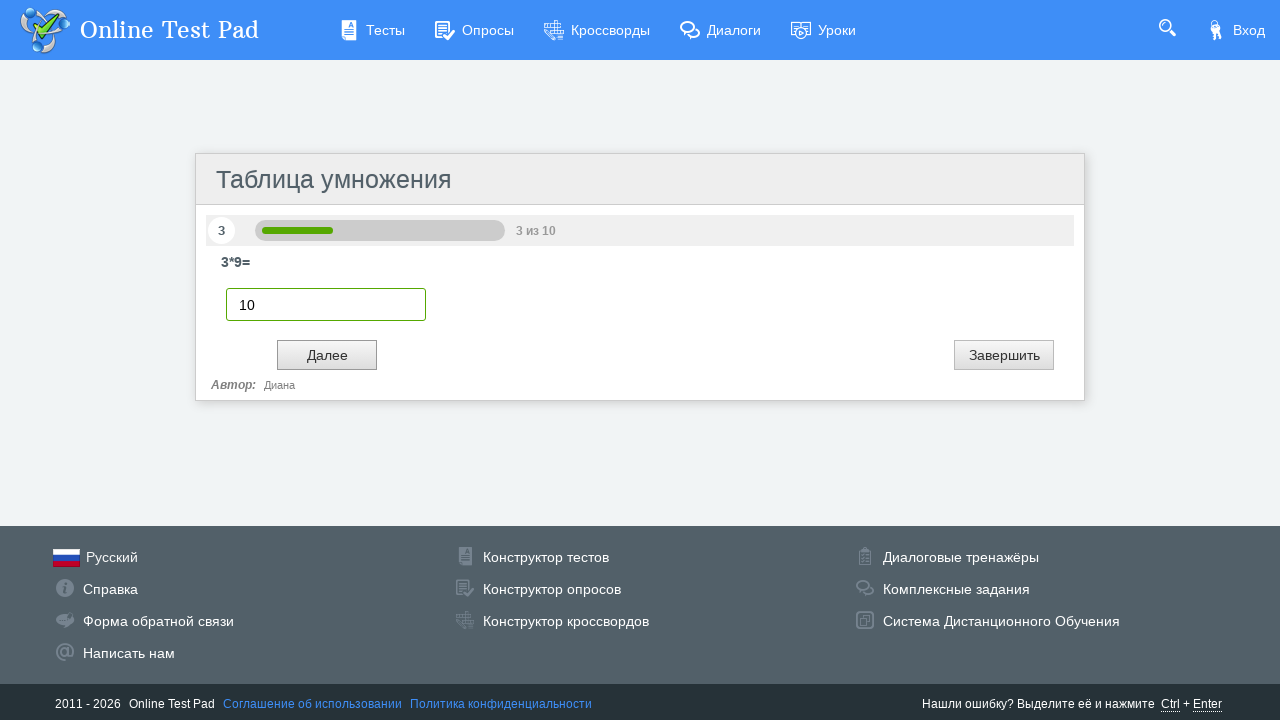

Clicked Next button to proceed to question 4 at (327, 355) on input#btnNext
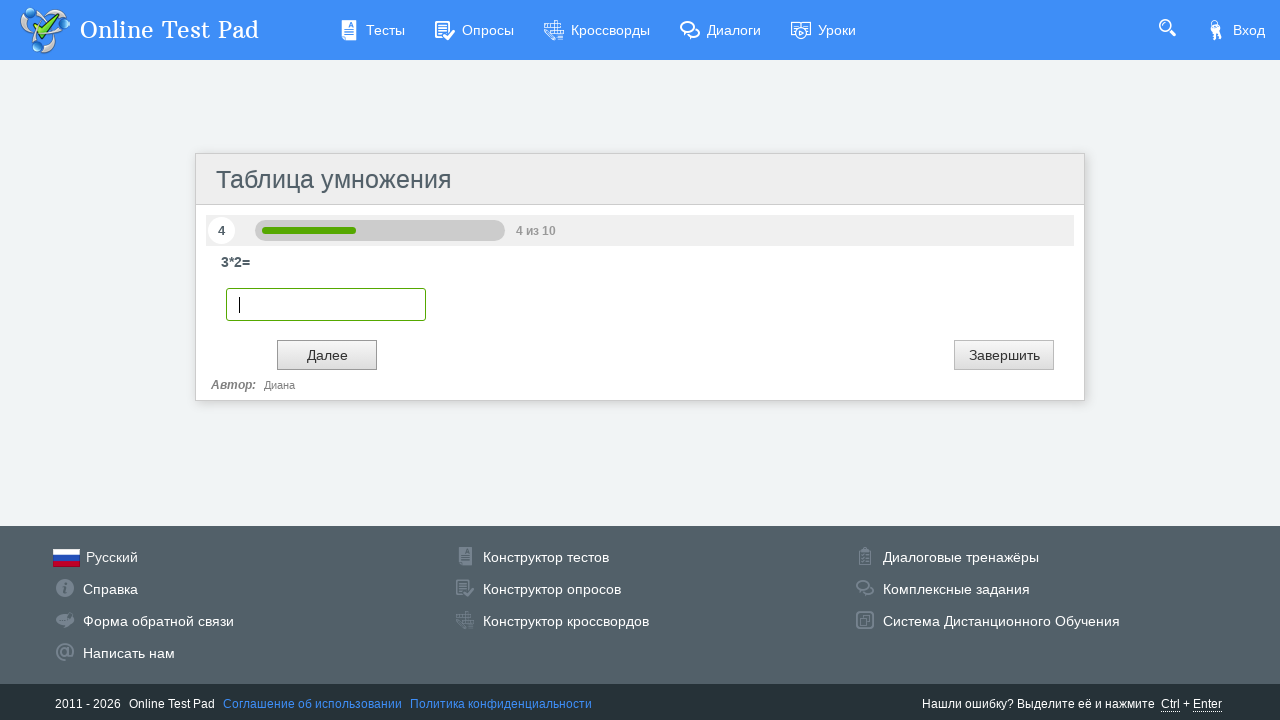

Entered answer '10' for question 4 on input.otp-textbox.digit
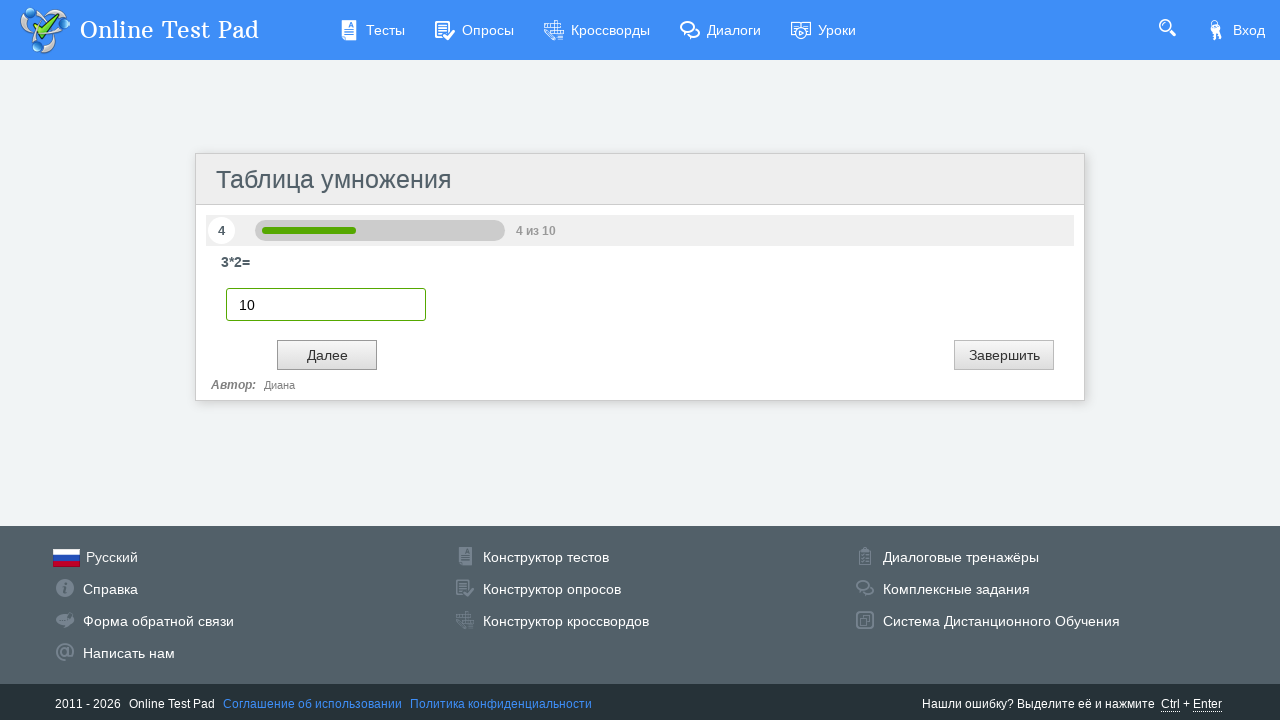

Clicked Next button to proceed to question 5 at (327, 355) on input#btnNext
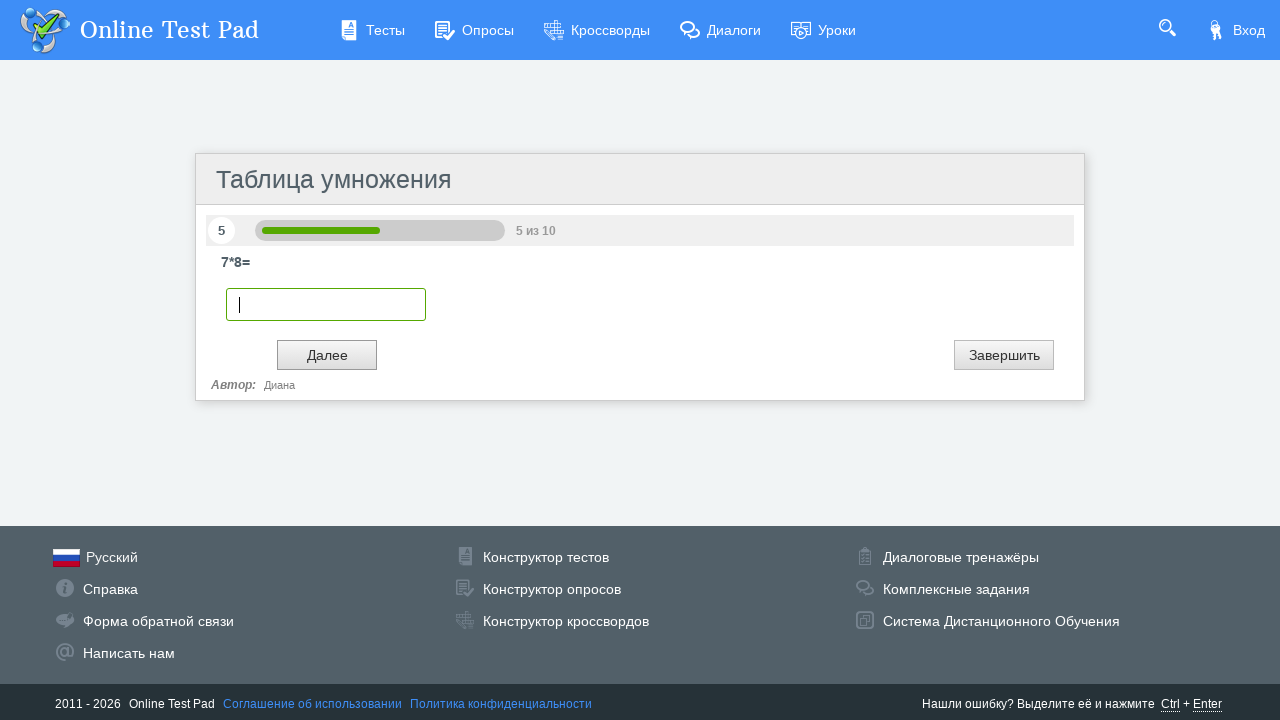

Entered answer '10' for question 5 on input.otp-textbox.digit
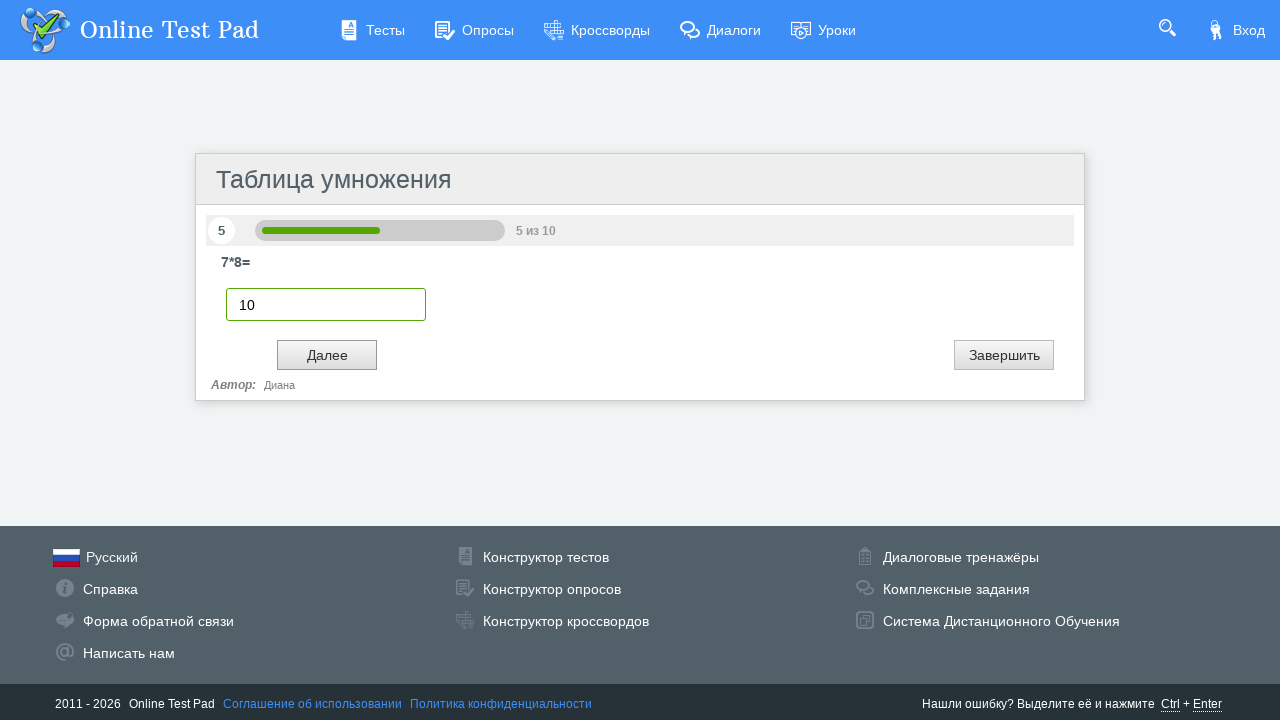

Clicked Next button to proceed to question 6 at (327, 355) on input#btnNext
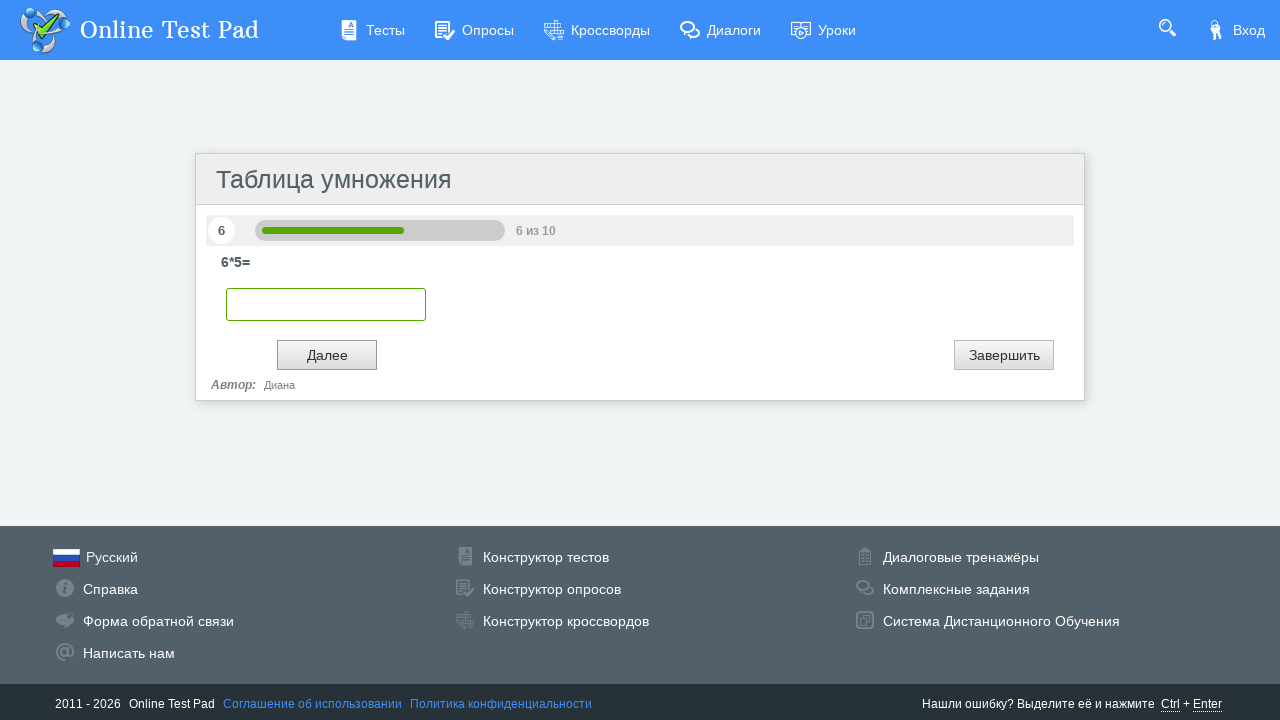

Entered answer '10' for question 6 on input.otp-textbox.digit
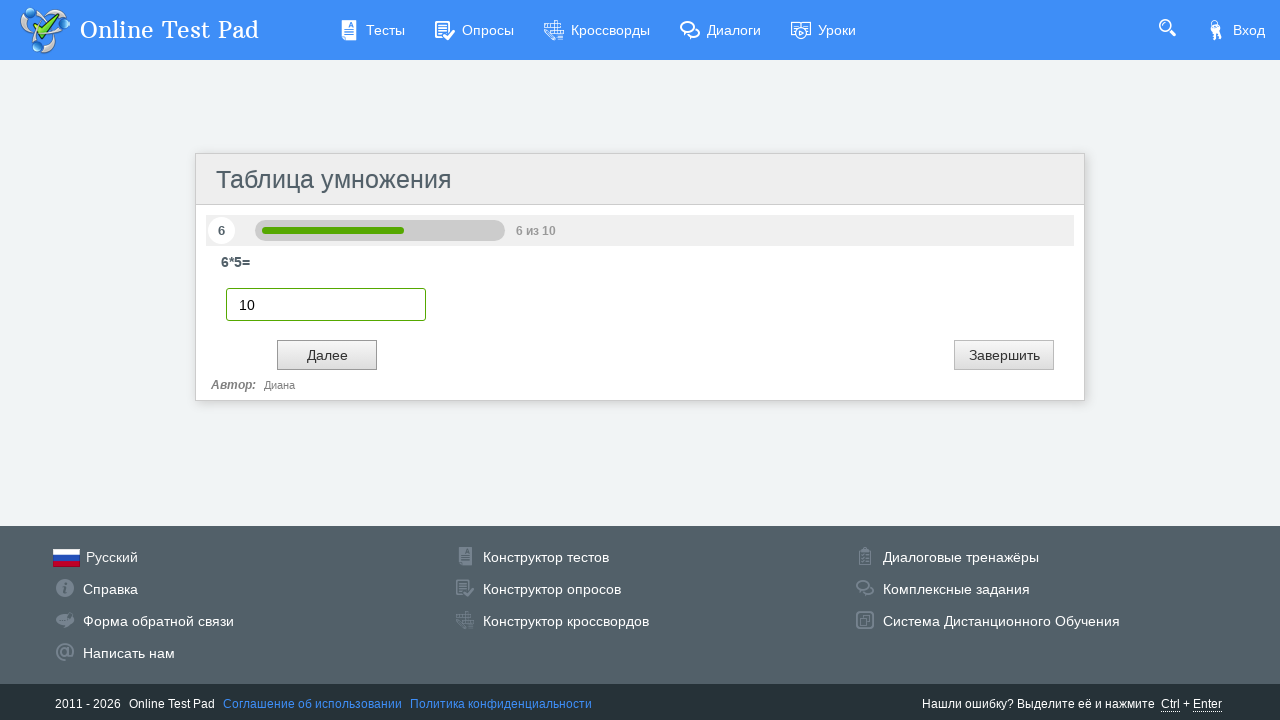

Clicked Next button to proceed to question 7 at (327, 355) on input#btnNext
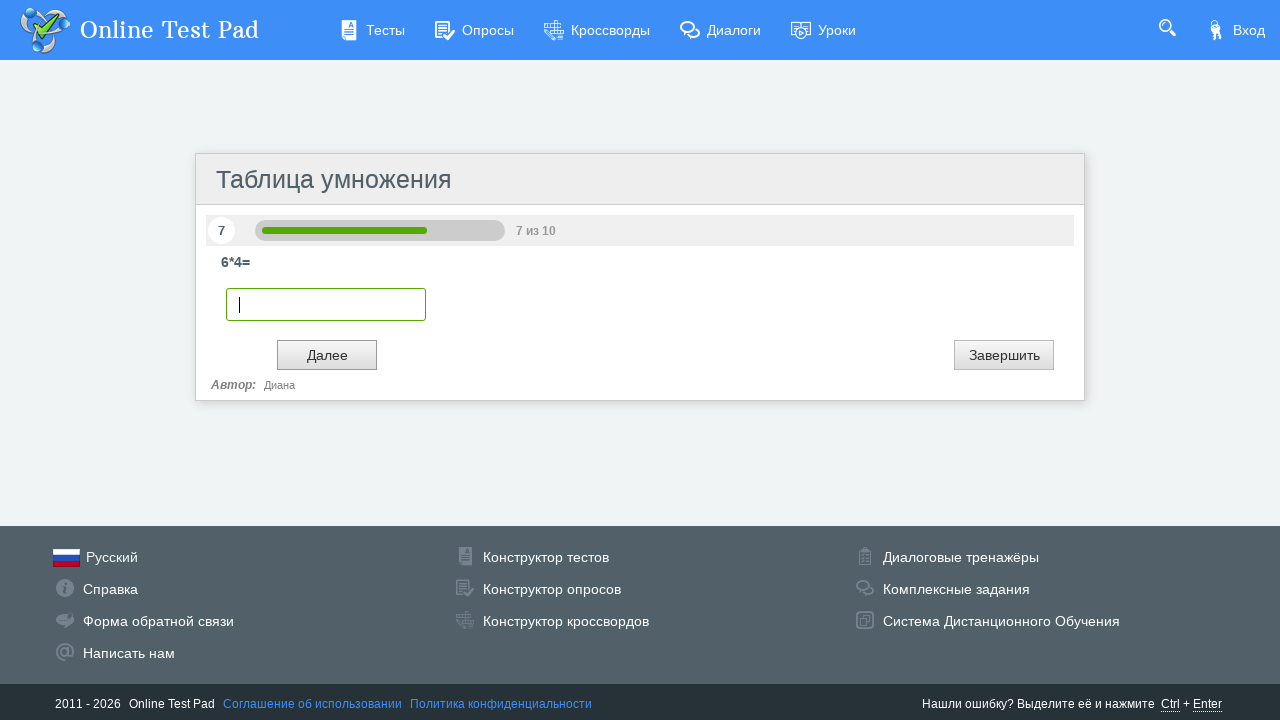

Entered answer '10' for question 7 on input.otp-textbox.digit
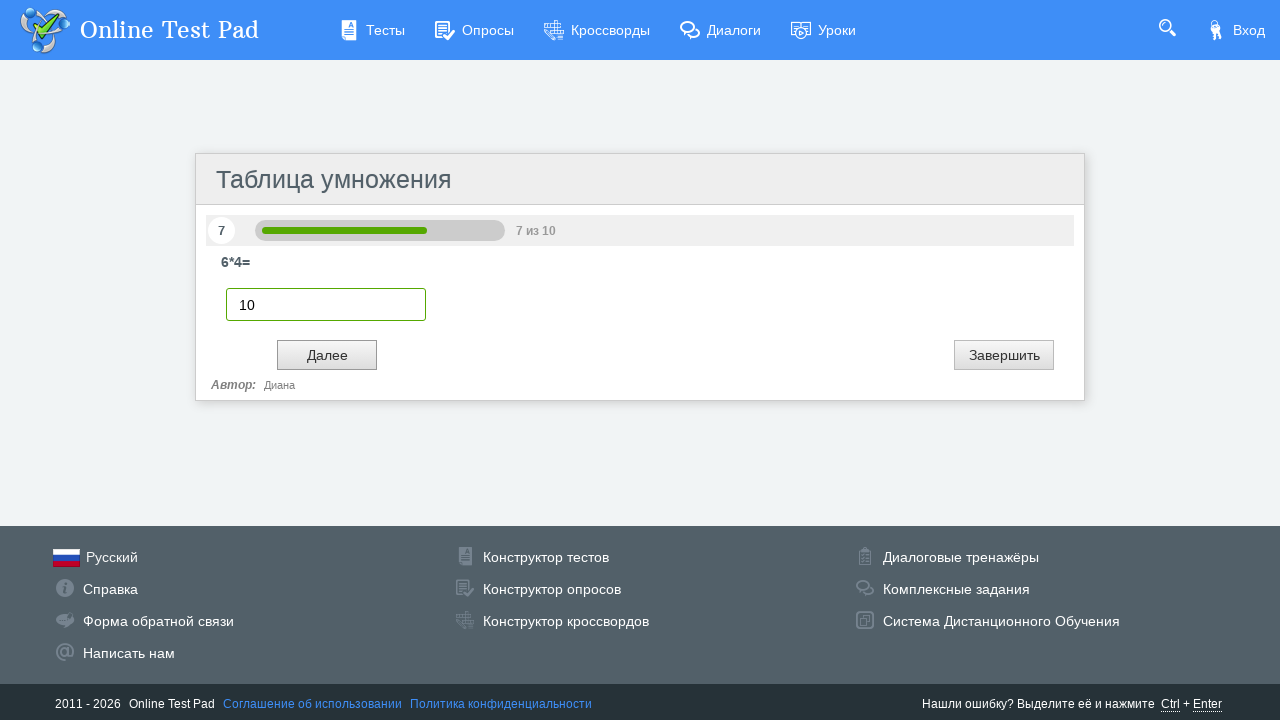

Clicked Next button to proceed to question 8 at (327, 355) on input#btnNext
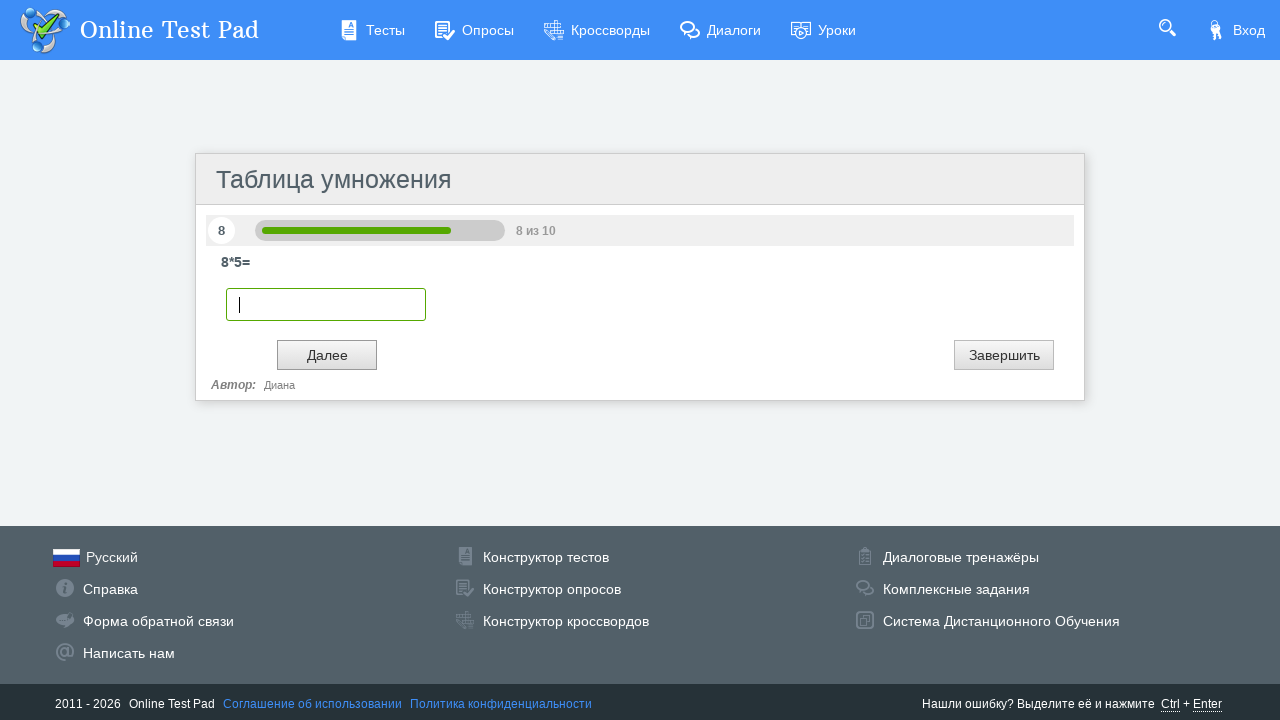

Entered answer '10' for question 8 on input.otp-textbox.digit
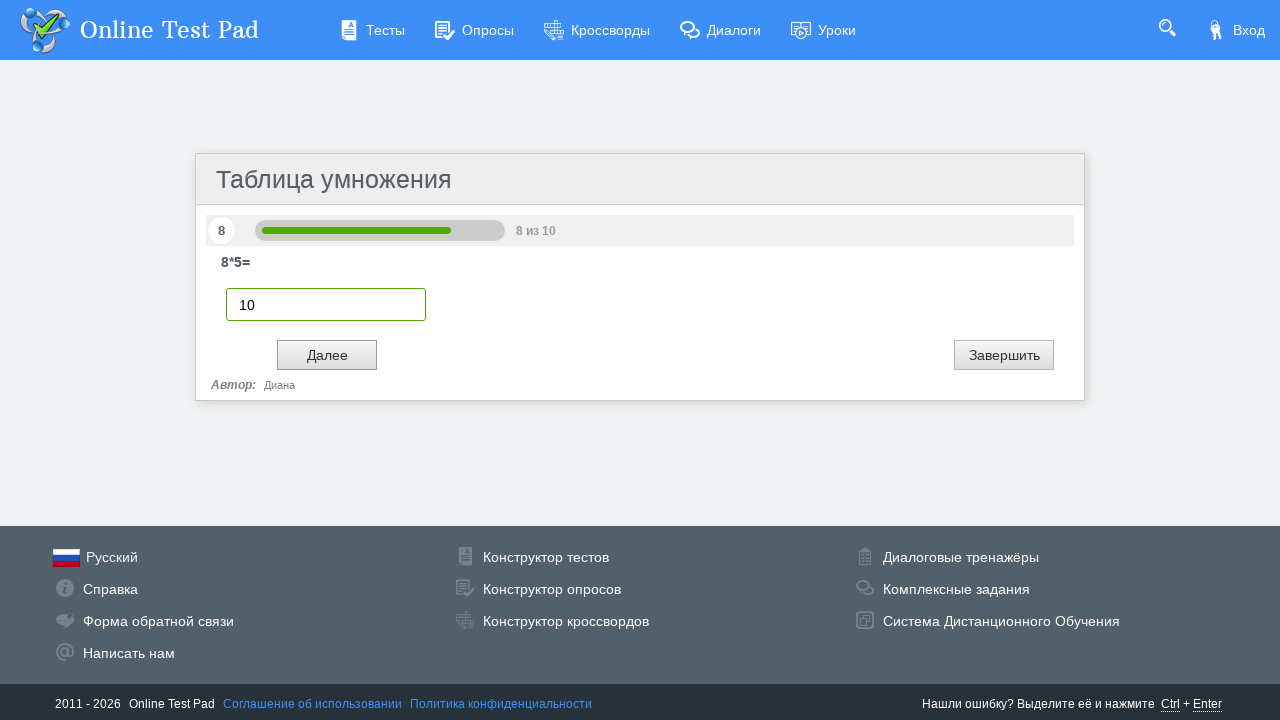

Clicked Next button to proceed to question 9 at (327, 355) on input#btnNext
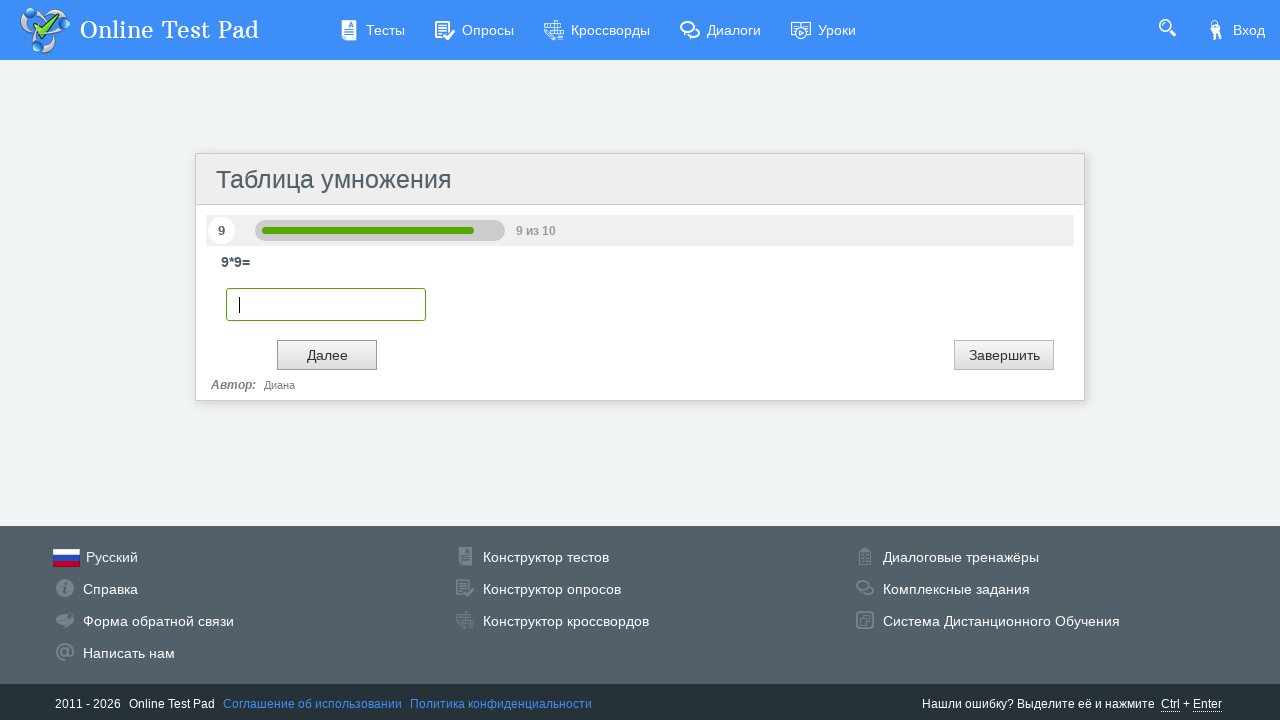

Entered answer '10' for question 9 on input.otp-textbox.digit
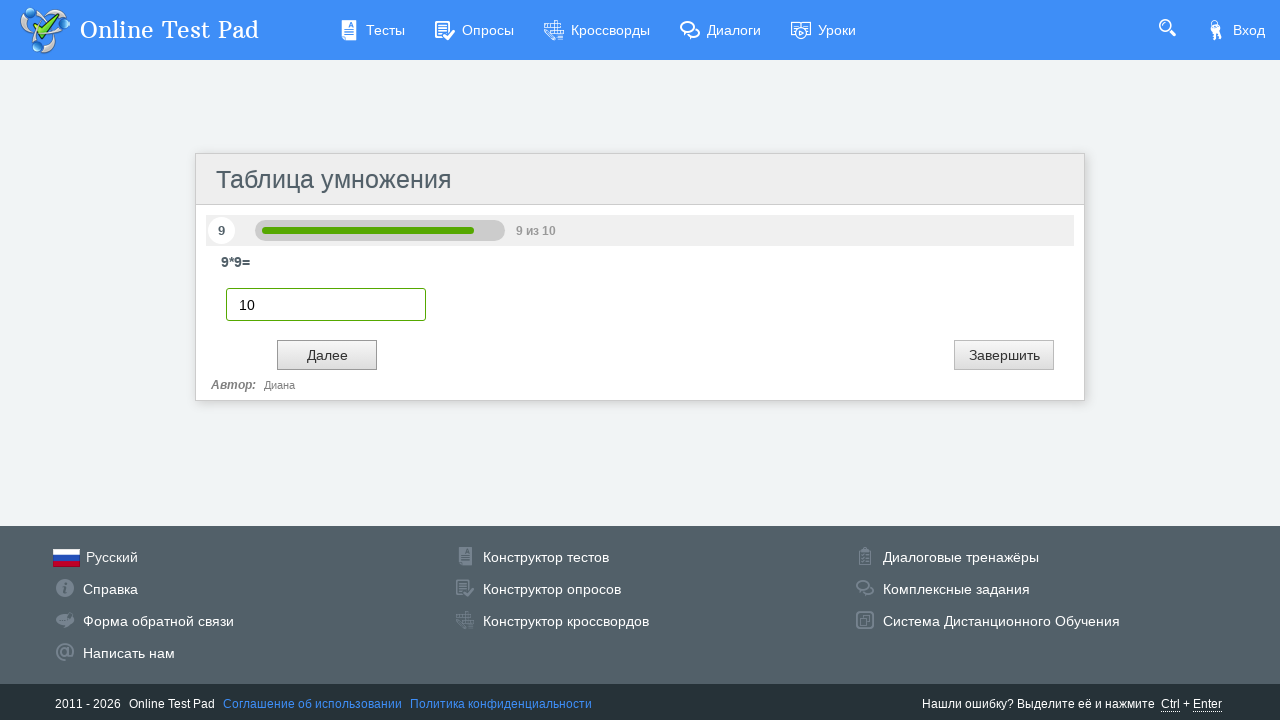

Clicked Next button to proceed to question 10 at (327, 355) on input#btnNext
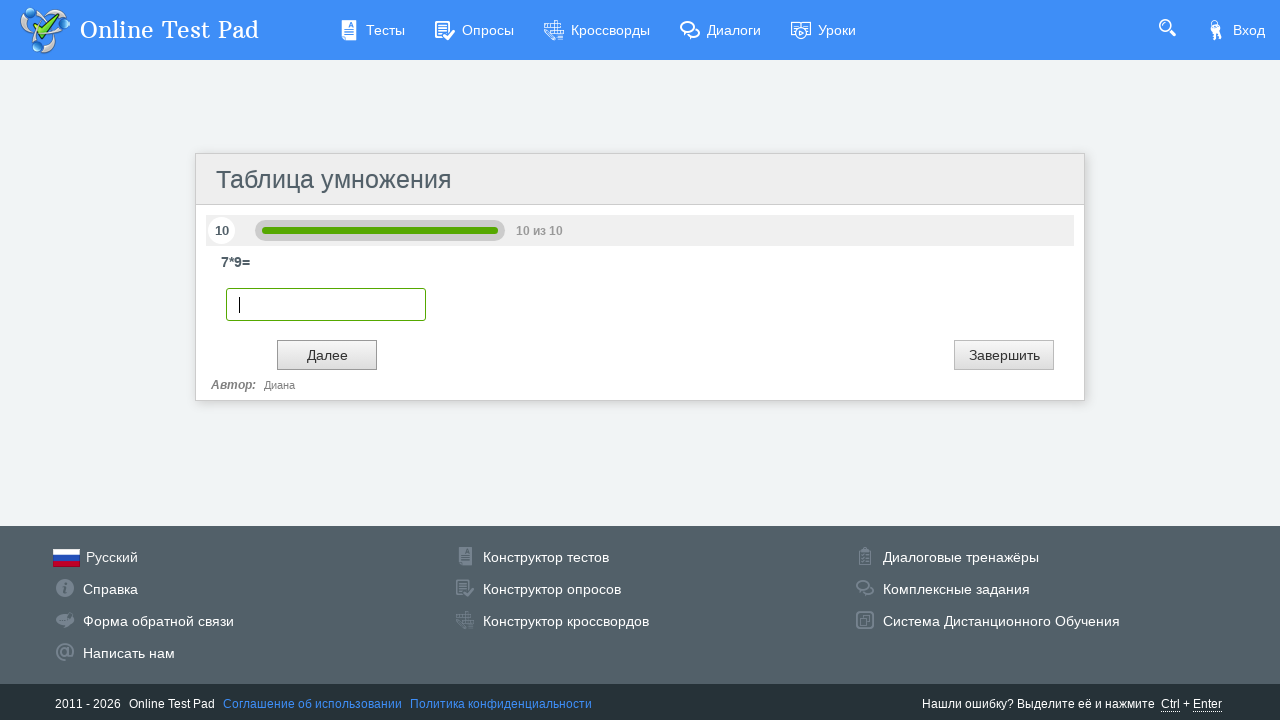

Entered answer '10' for question 10 on input.otp-textbox.digit
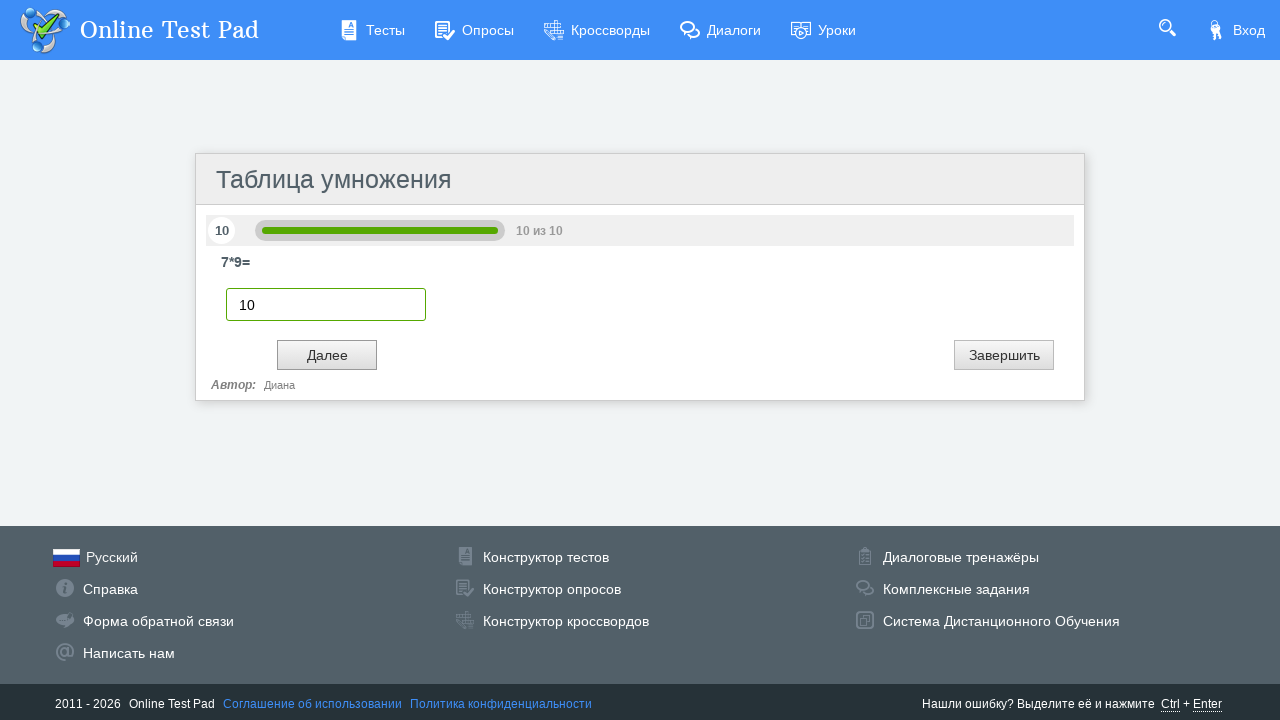

Clicked Next button to proceed to question 11 at (327, 355) on input#btnNext
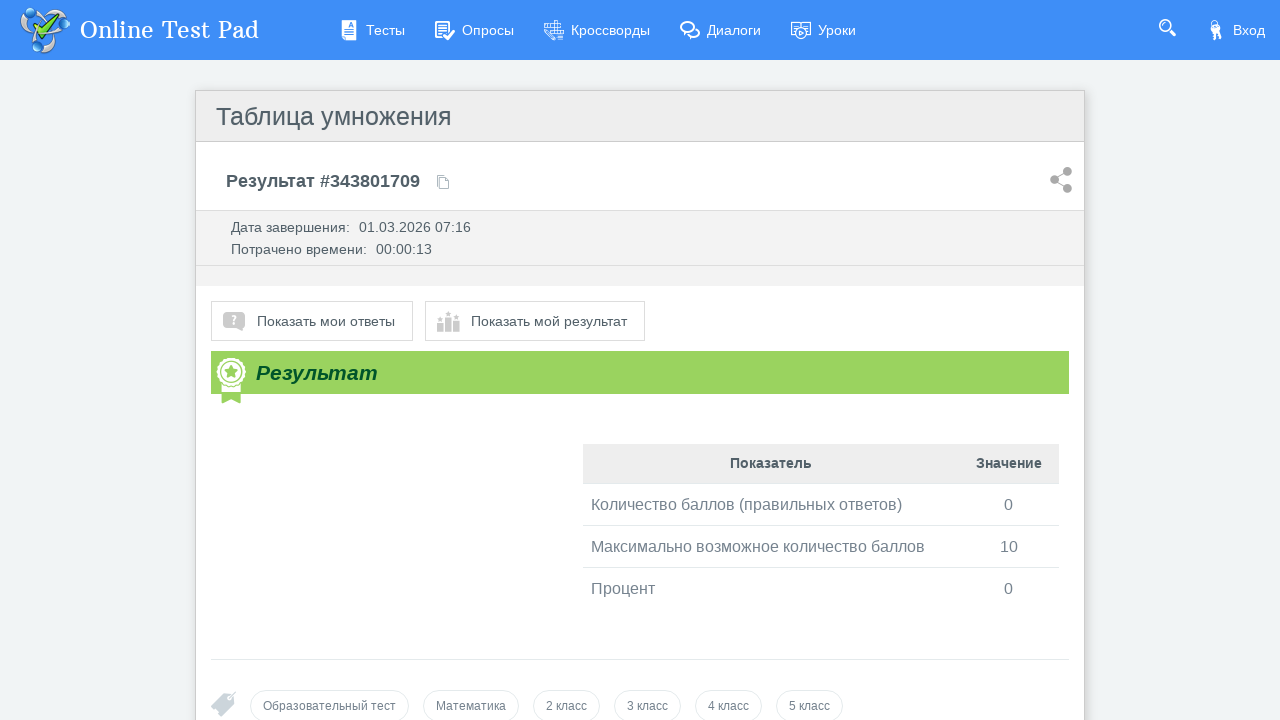

Retrieved results page title text
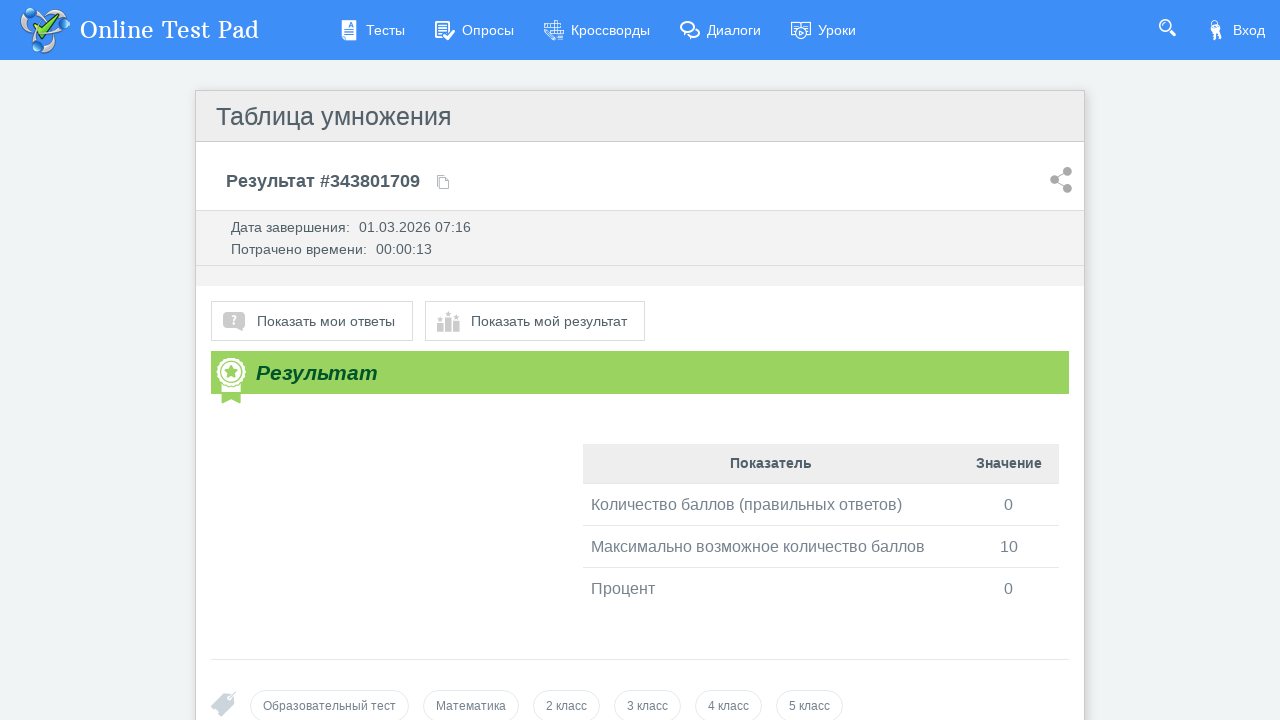

Verified results page is displayed with correct title 'Результат'
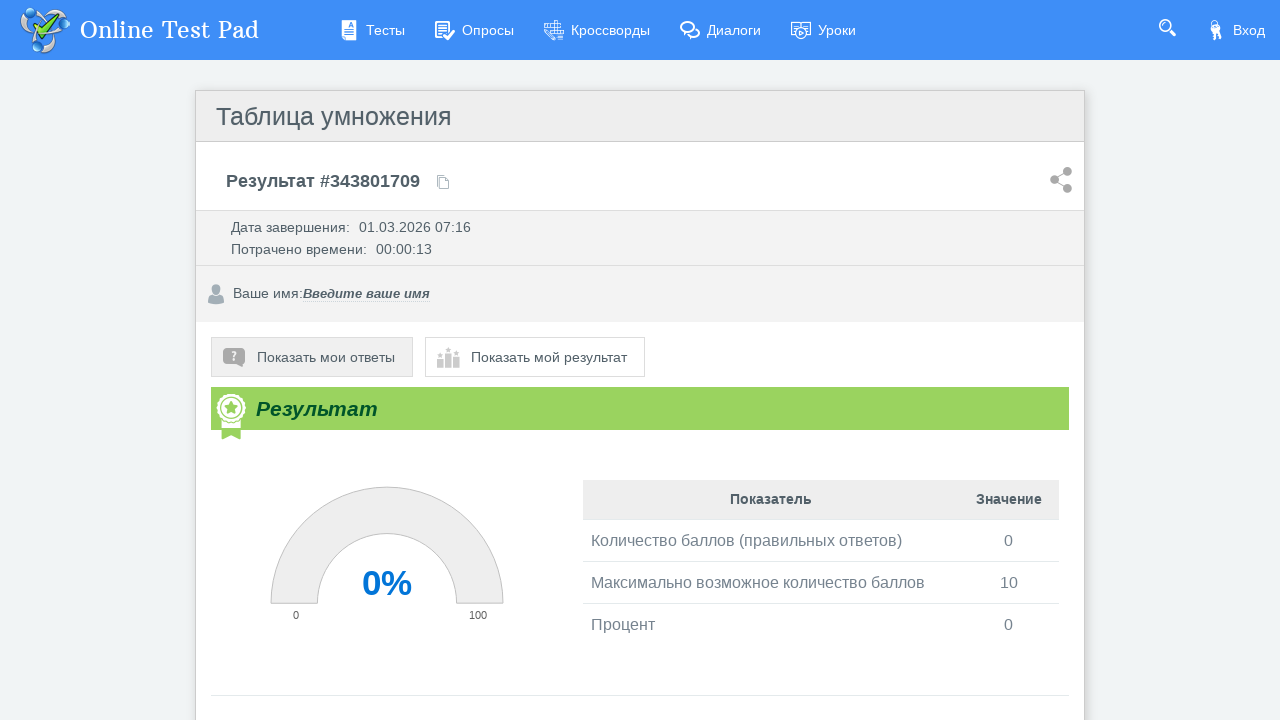

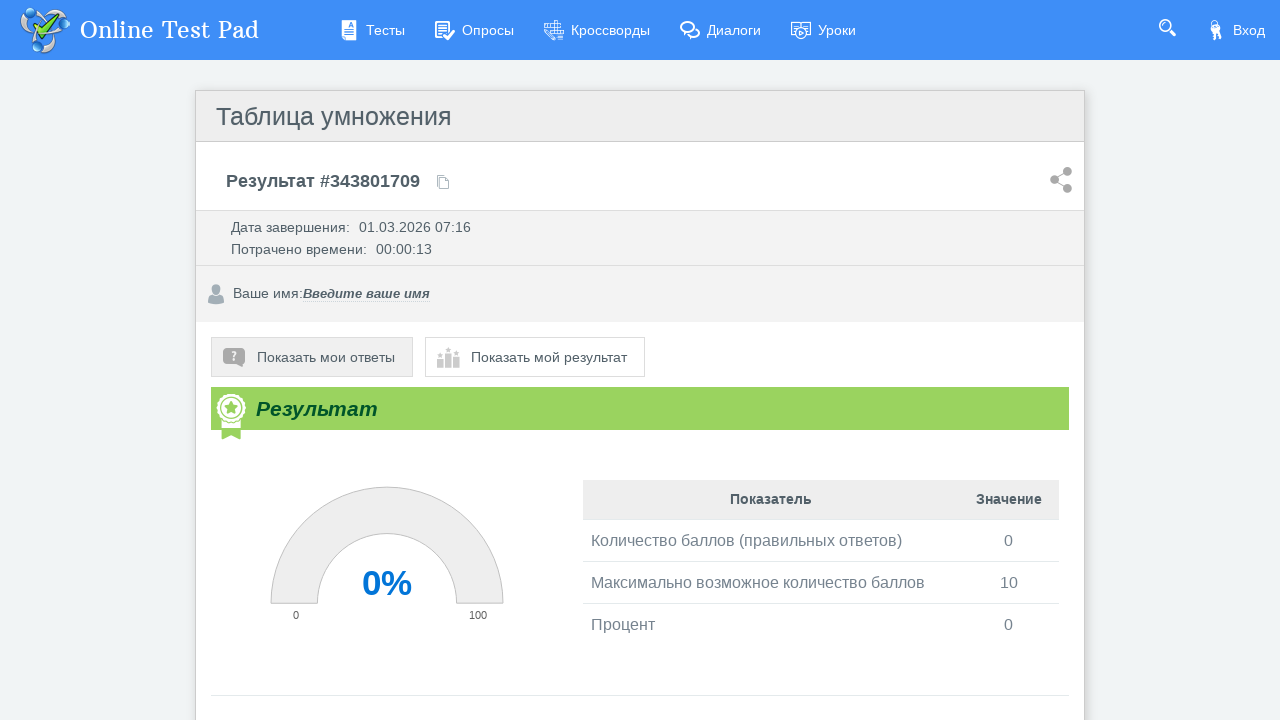